Tests window handling by clicking a link to open a new window, switching between parent and child windows, and extracting text from both windows

Starting URL: https://the-internet.herokuapp.com/windows

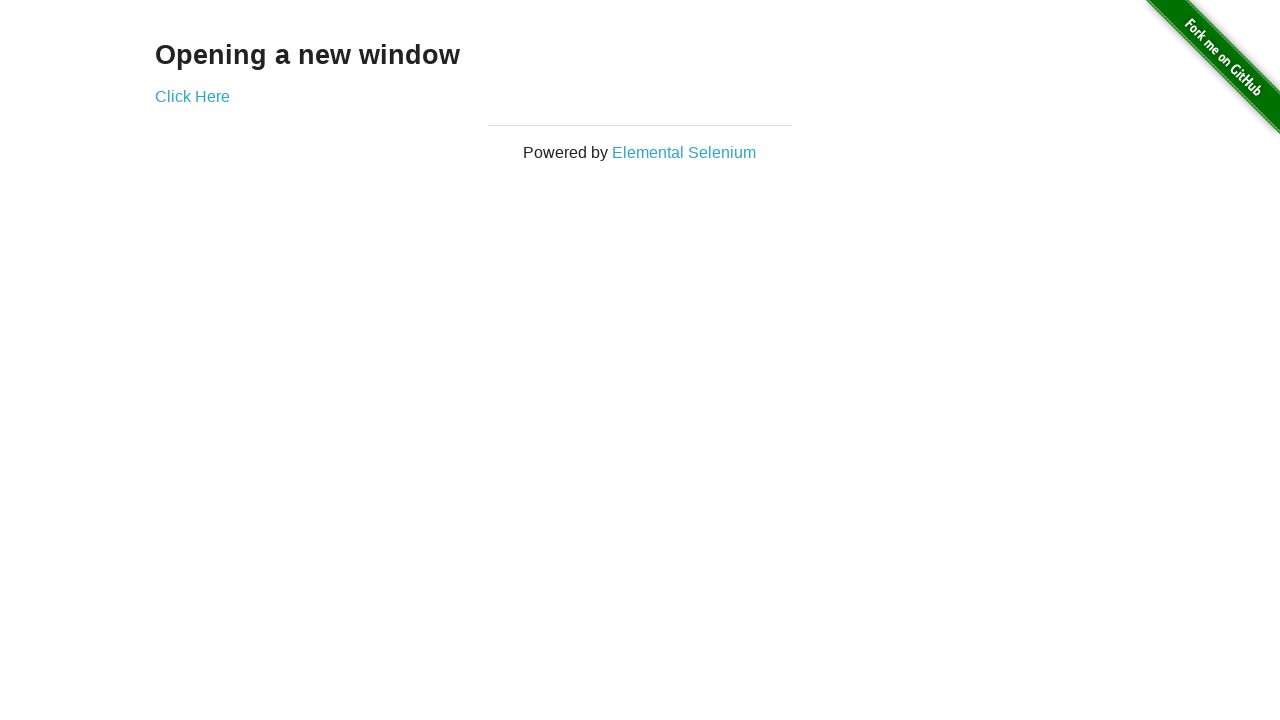

Clicked 'Click Here' link to open new window at (192, 96) on text=Click Here
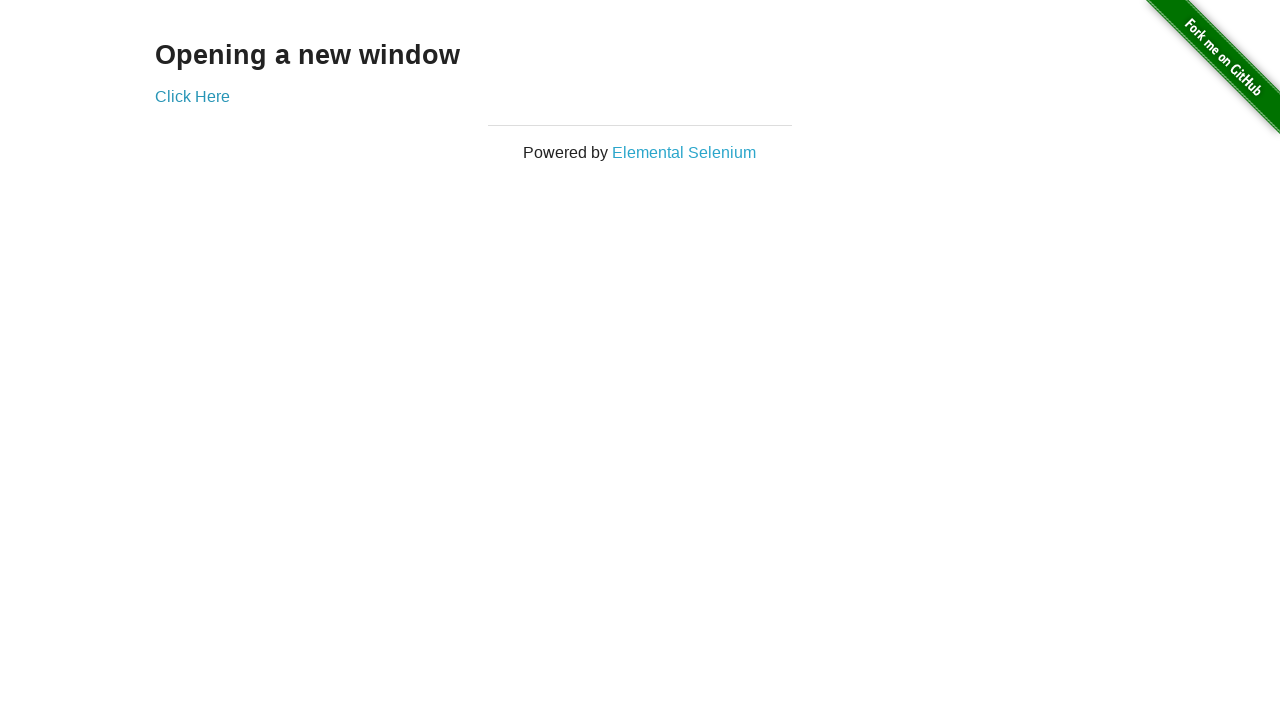

New child window opened and captured
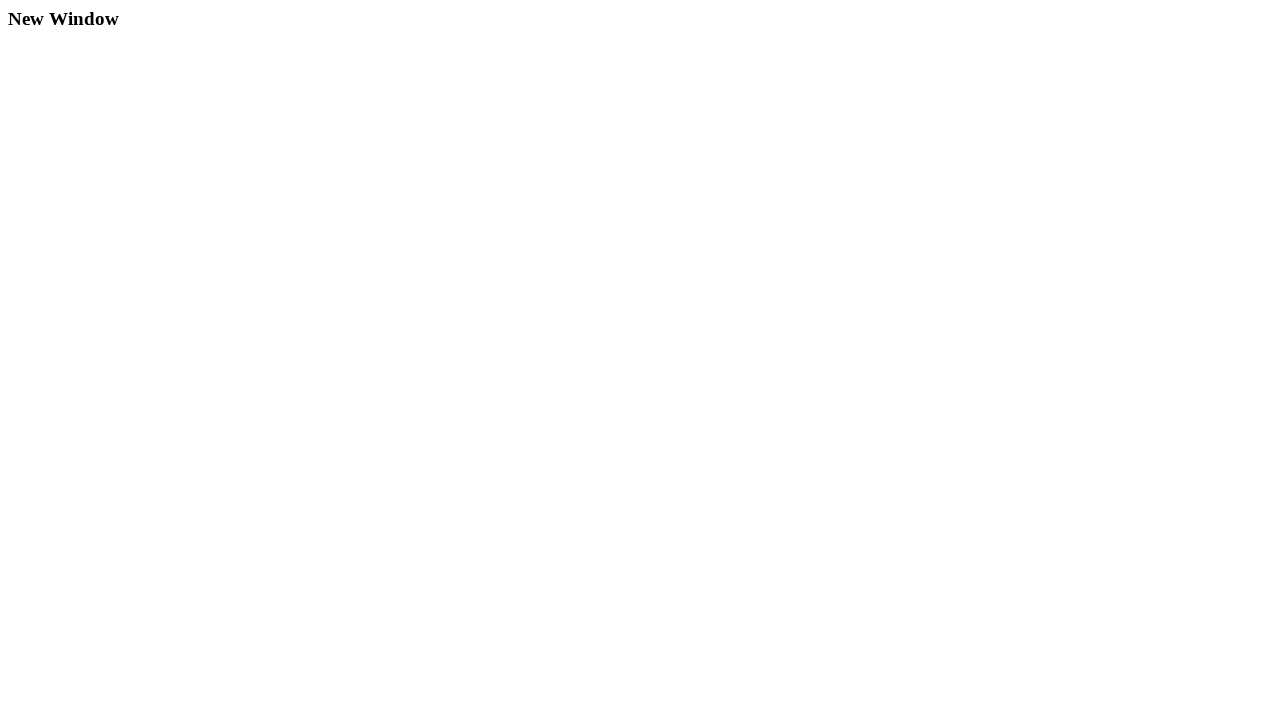

Extracted text from child window: New Window
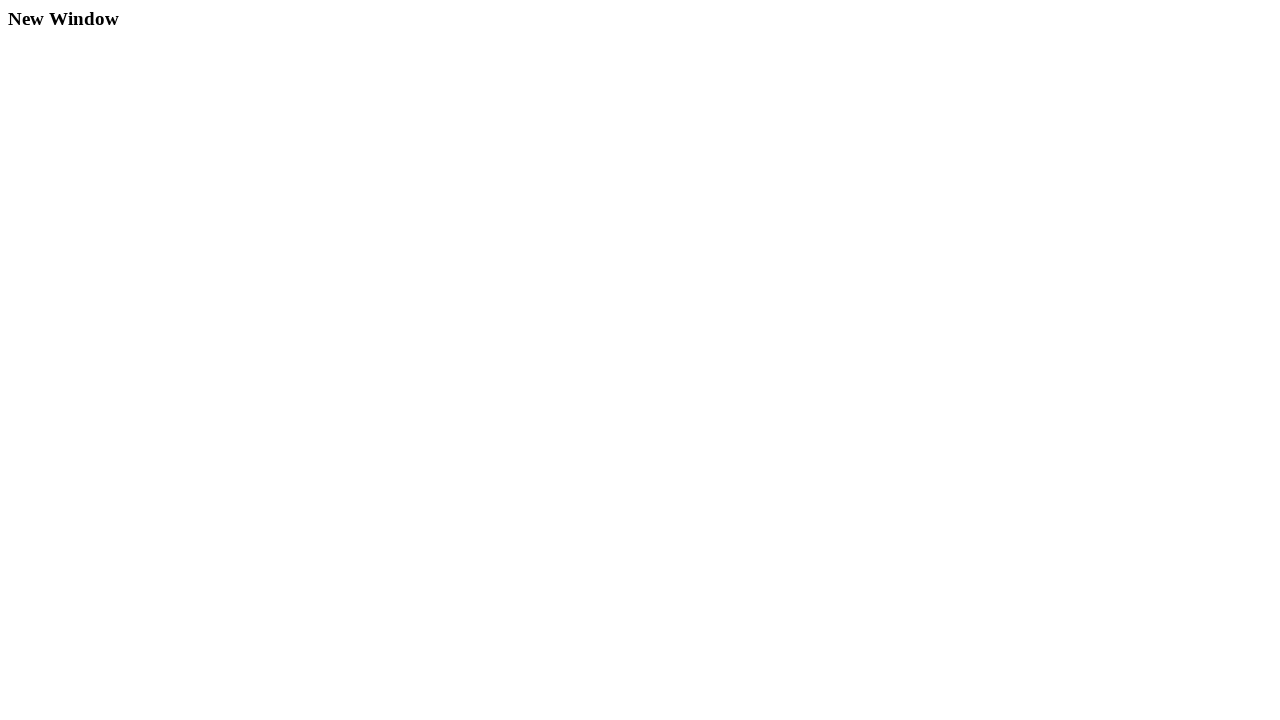

Extracted text from parent window: Opening a new window
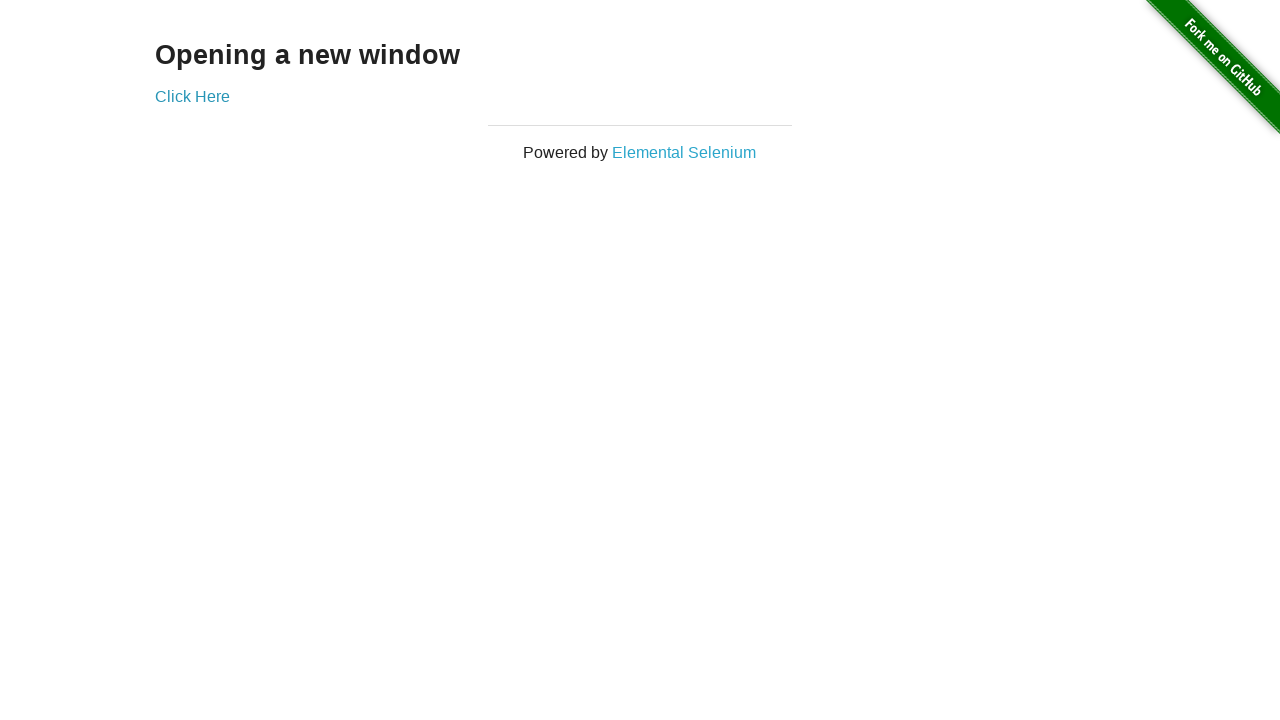

Closed child window
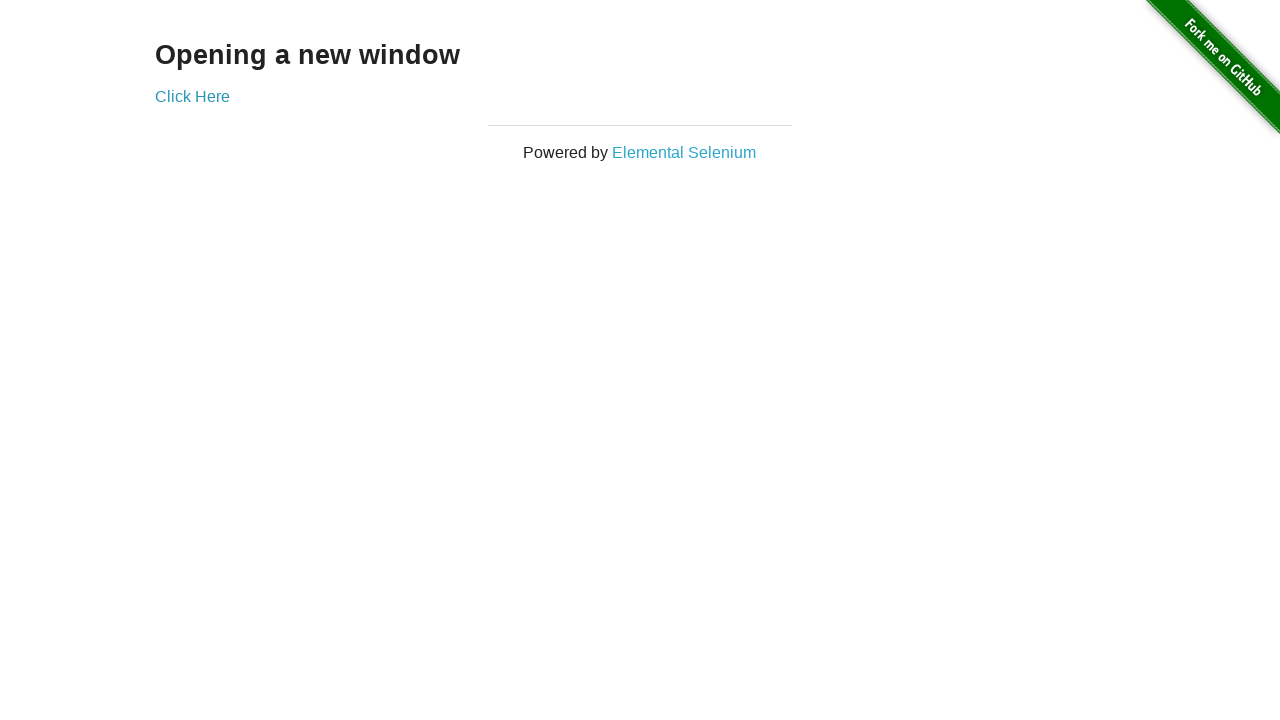

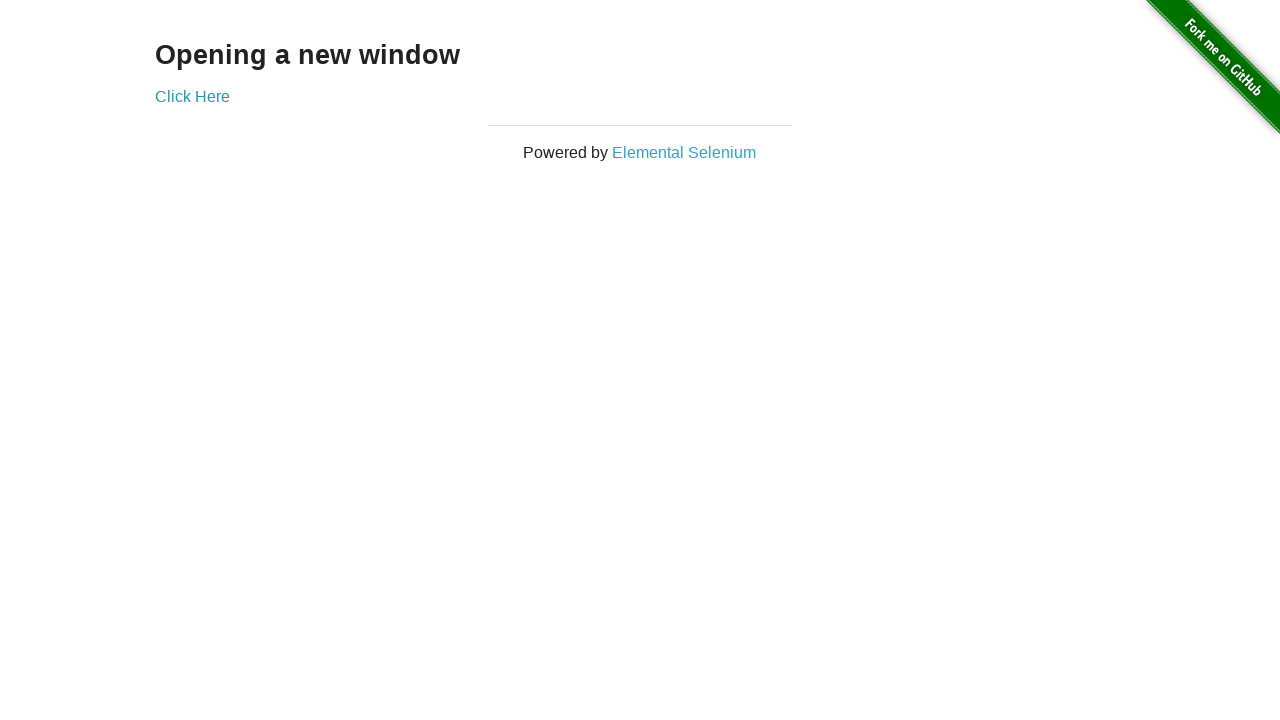